Tests that new todo items are appended to the bottom of the list by creating 3 items

Starting URL: https://demo.playwright.dev/todomvc

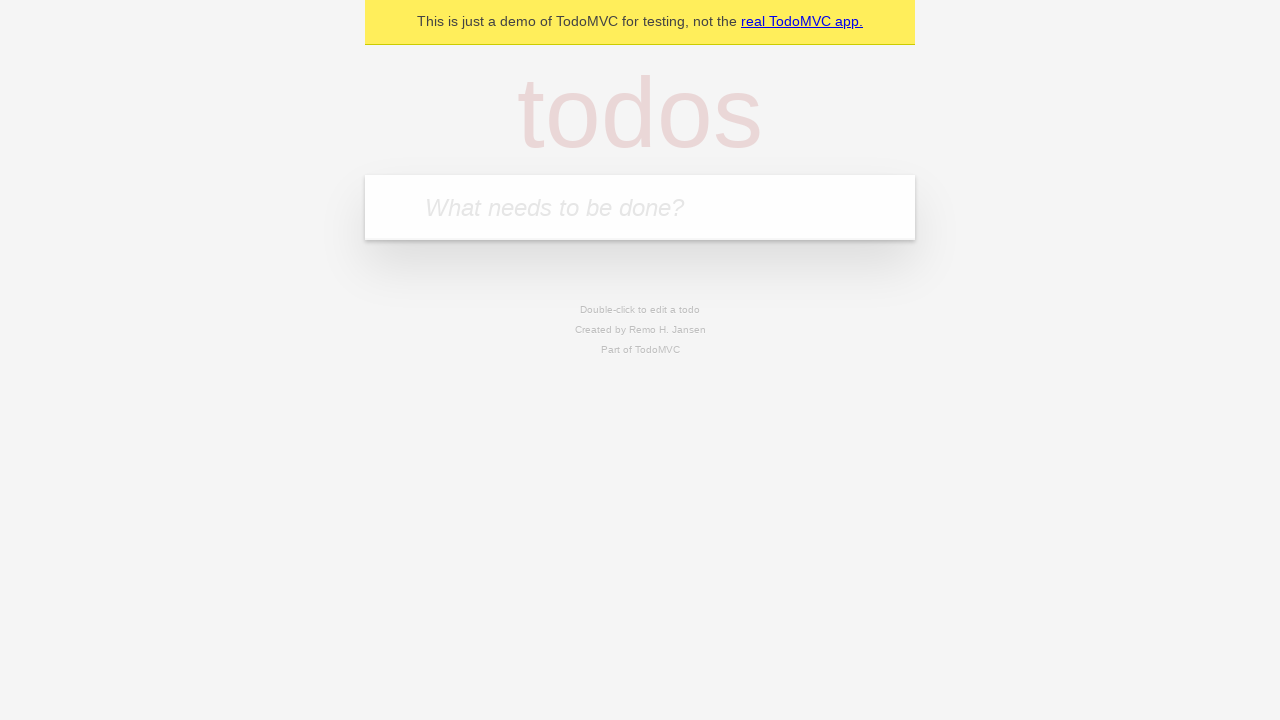

Located the 'What needs to be done?' input field
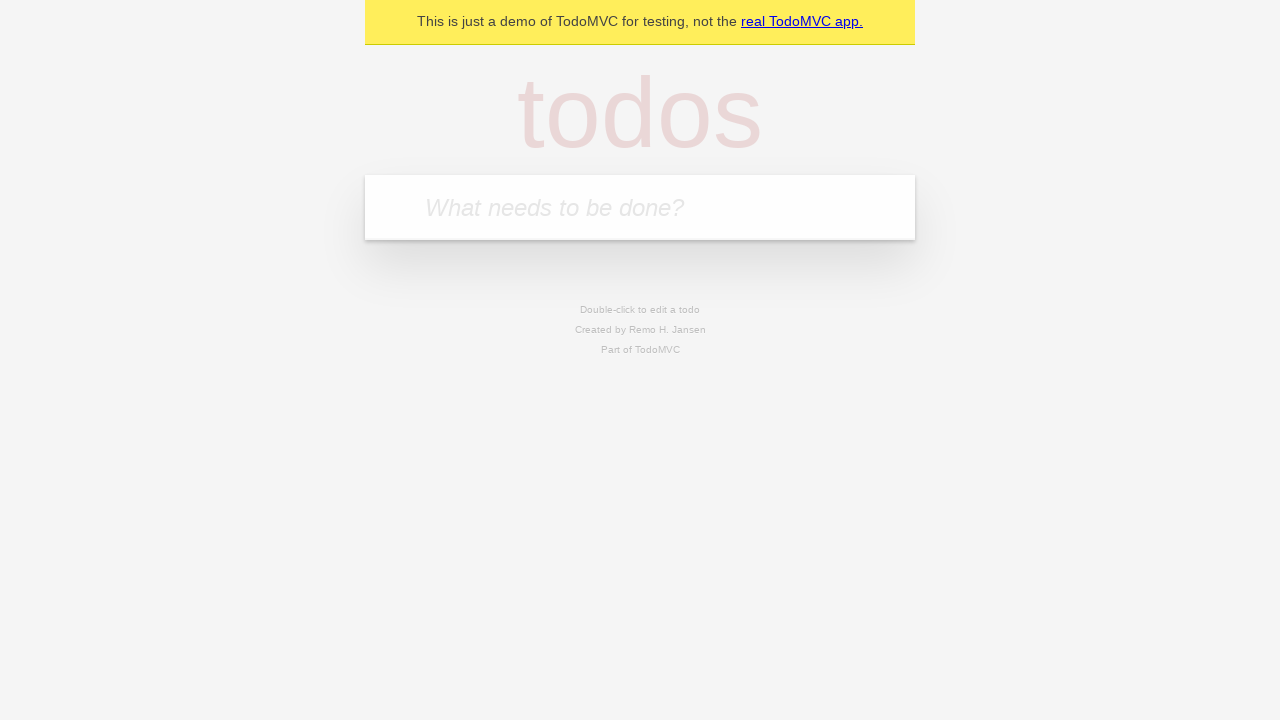

Filled input with first todo item 'buy some cheese' on internal:attr=[placeholder="What needs to be done?"i]
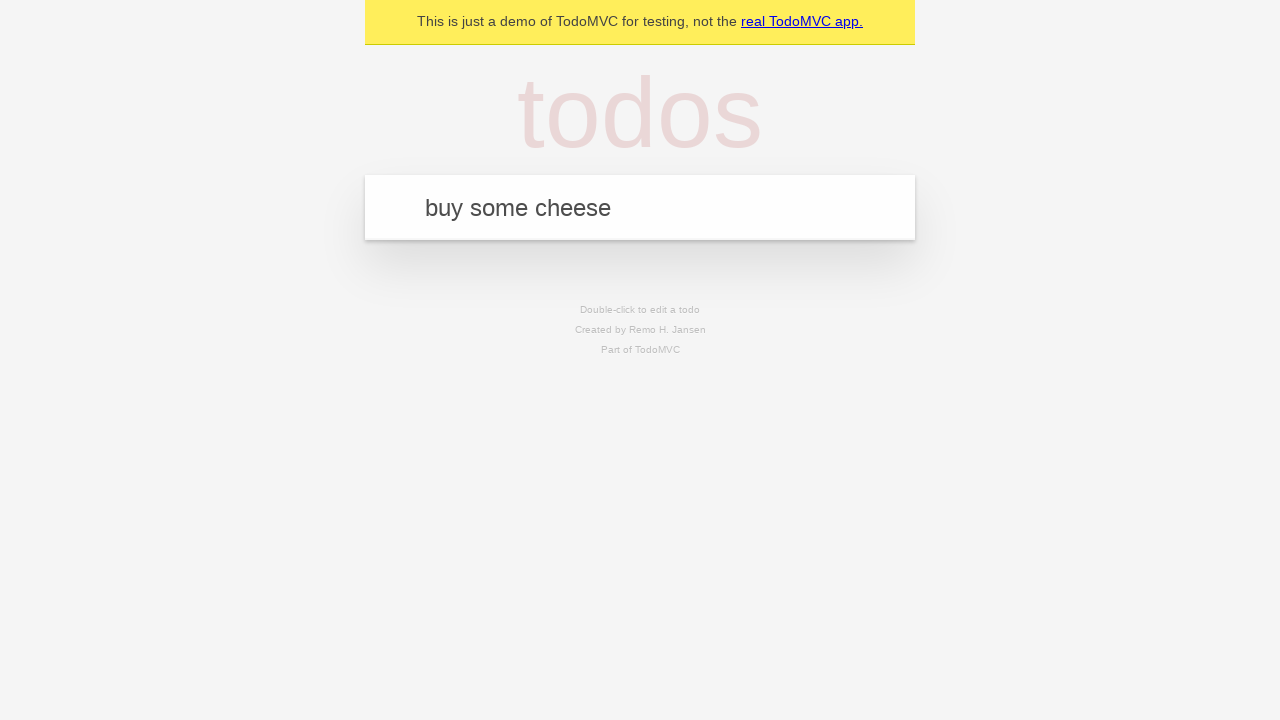

Pressed Enter to create first todo item on internal:attr=[placeholder="What needs to be done?"i]
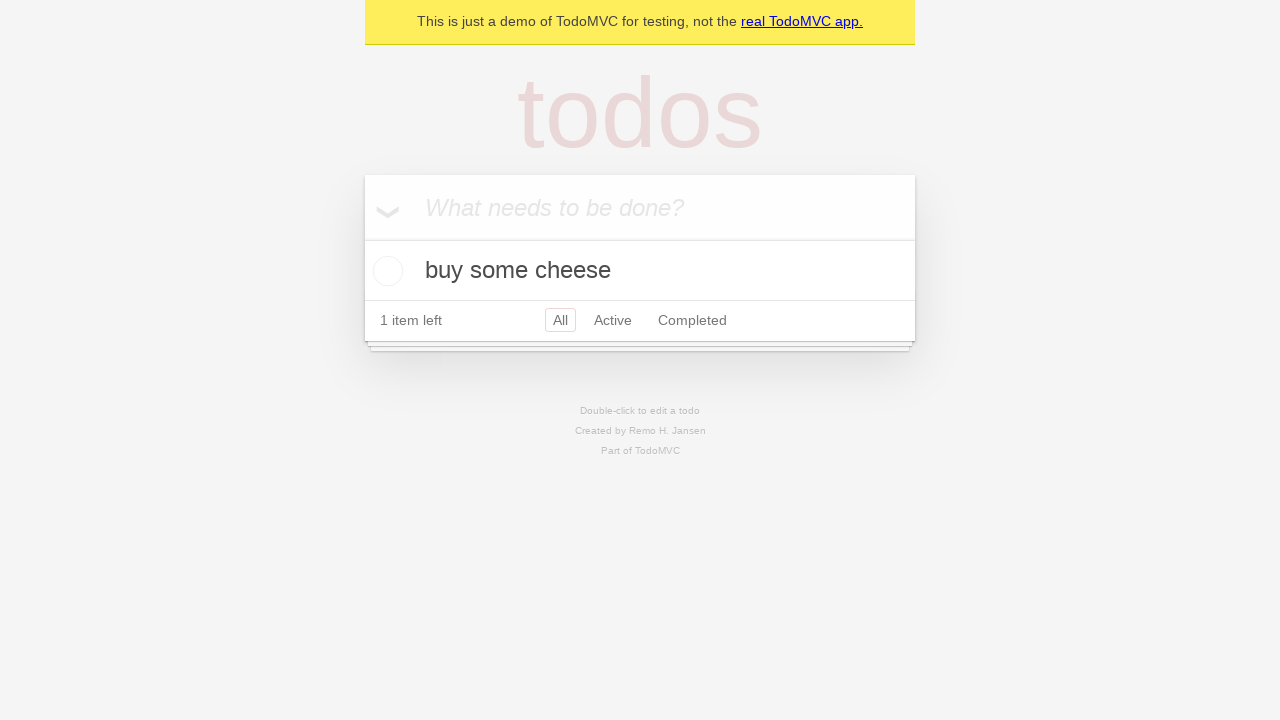

Filled input with second todo item 'feed the cat' on internal:attr=[placeholder="What needs to be done?"i]
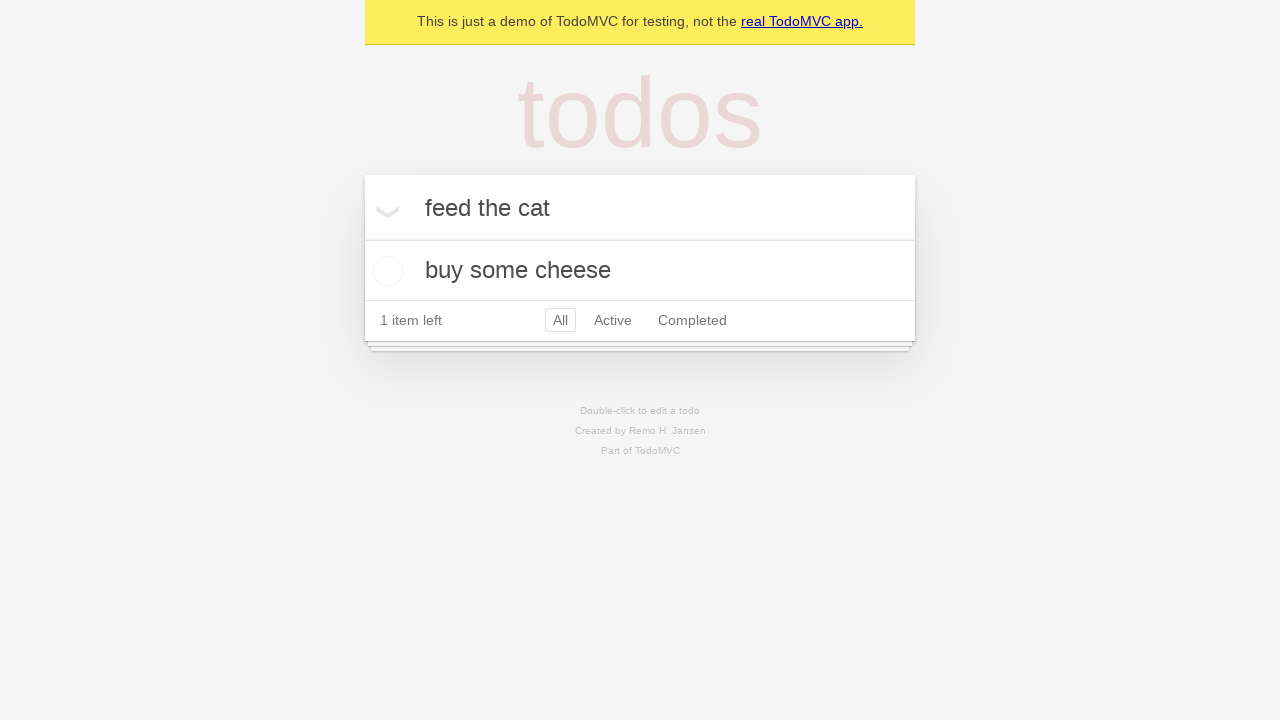

Pressed Enter to create second todo item on internal:attr=[placeholder="What needs to be done?"i]
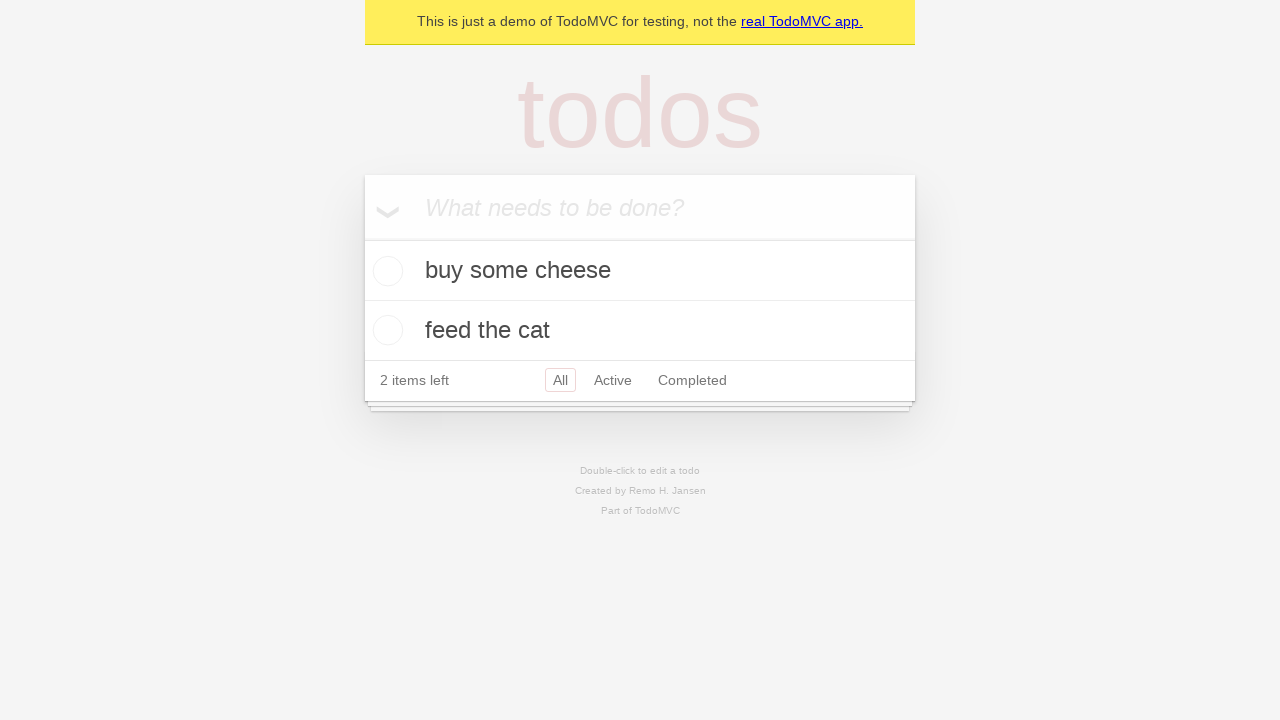

Filled input with third todo item 'book a doctors appointment' on internal:attr=[placeholder="What needs to be done?"i]
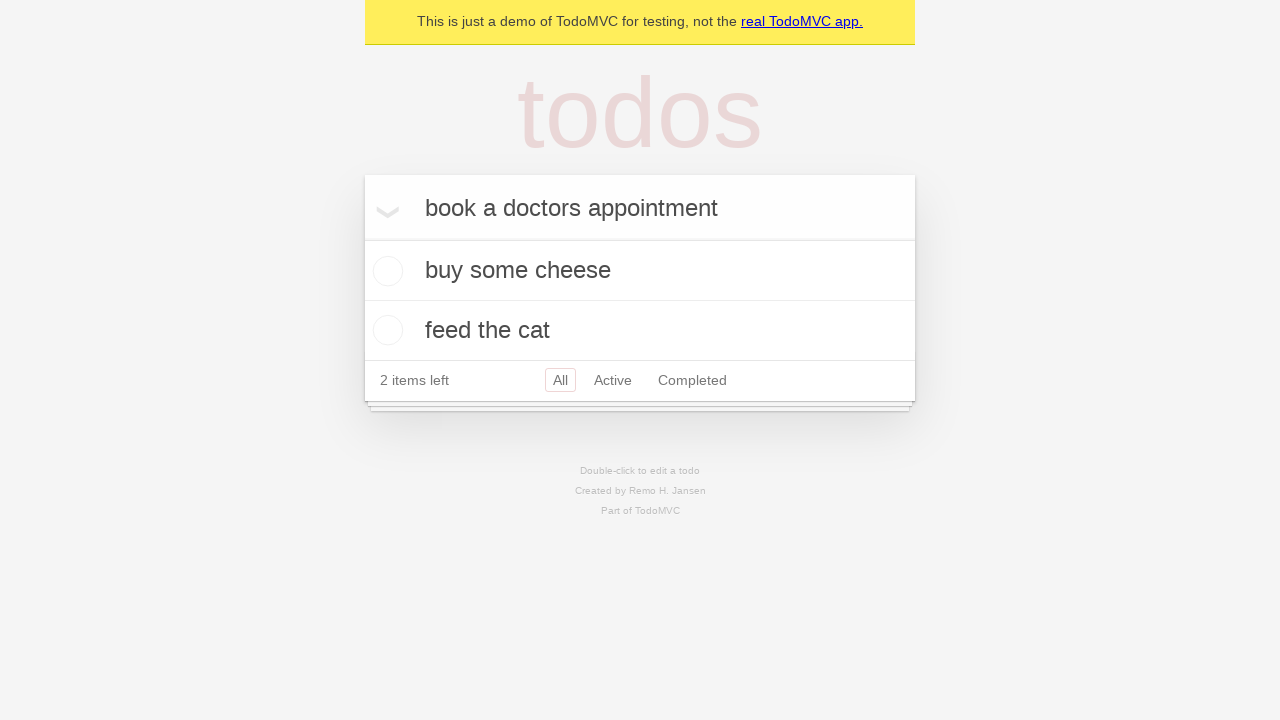

Pressed Enter to create third todo item on internal:attr=[placeholder="What needs to be done?"i]
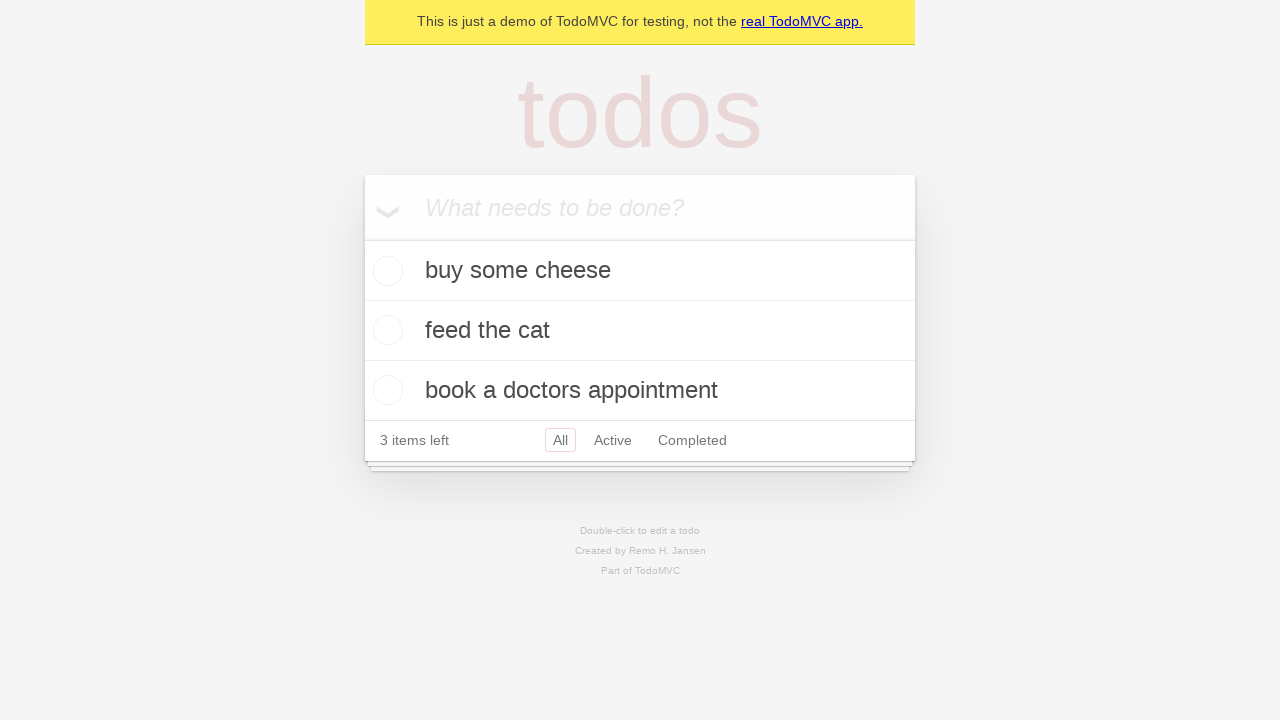

Verified all 3 todo items appear in the list
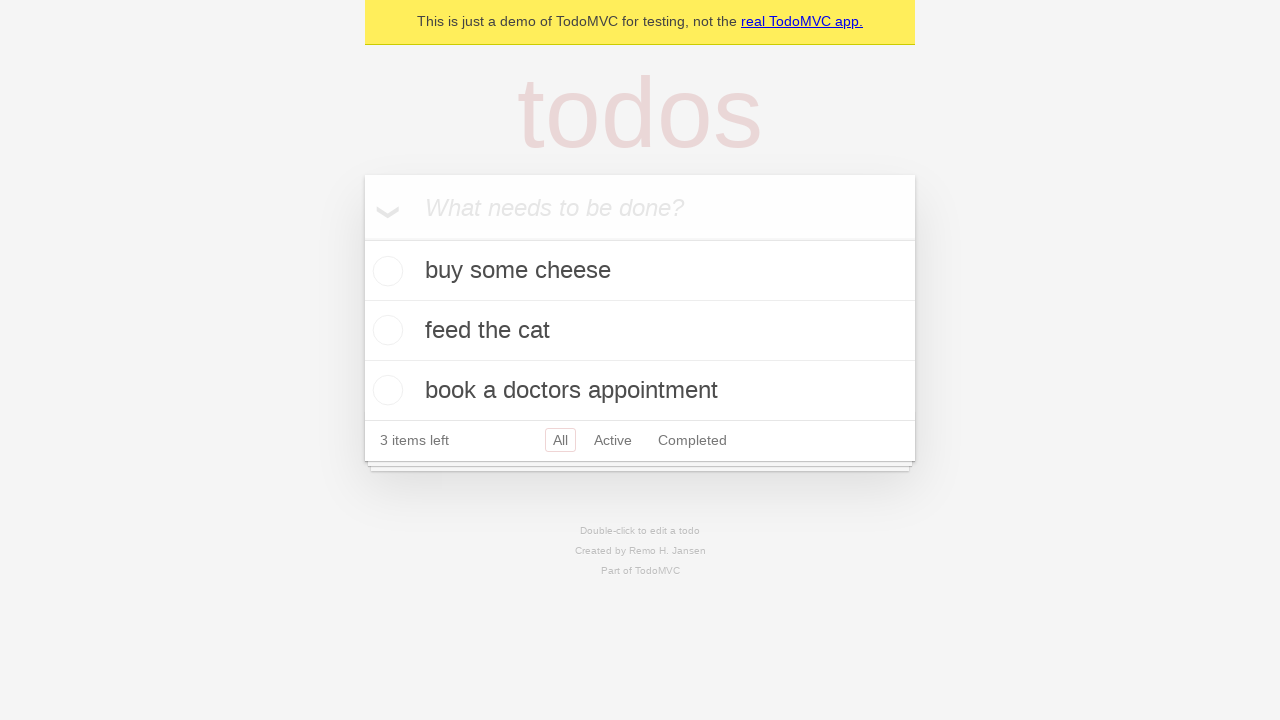

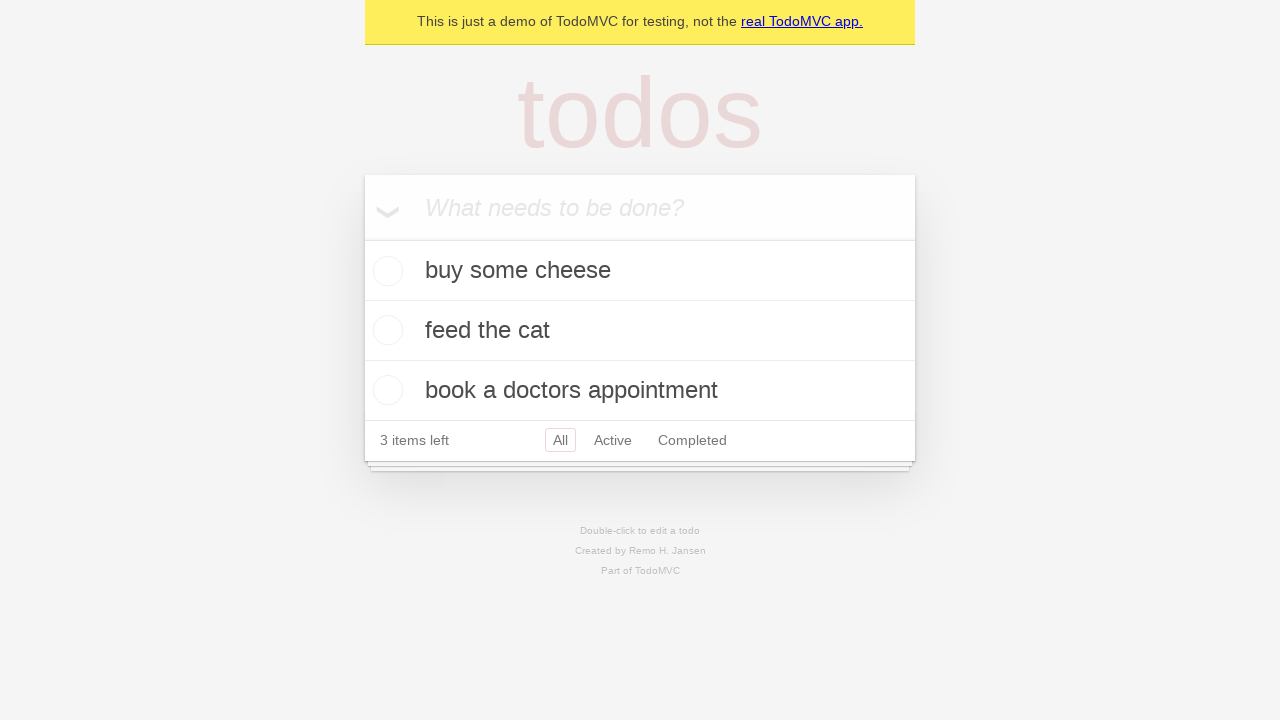